Navigates to a Biaarma event page and verifies that event slot information and event date label are displayed on the page.

Starting URL: http://biaarma.com/event/OpBruteForce1

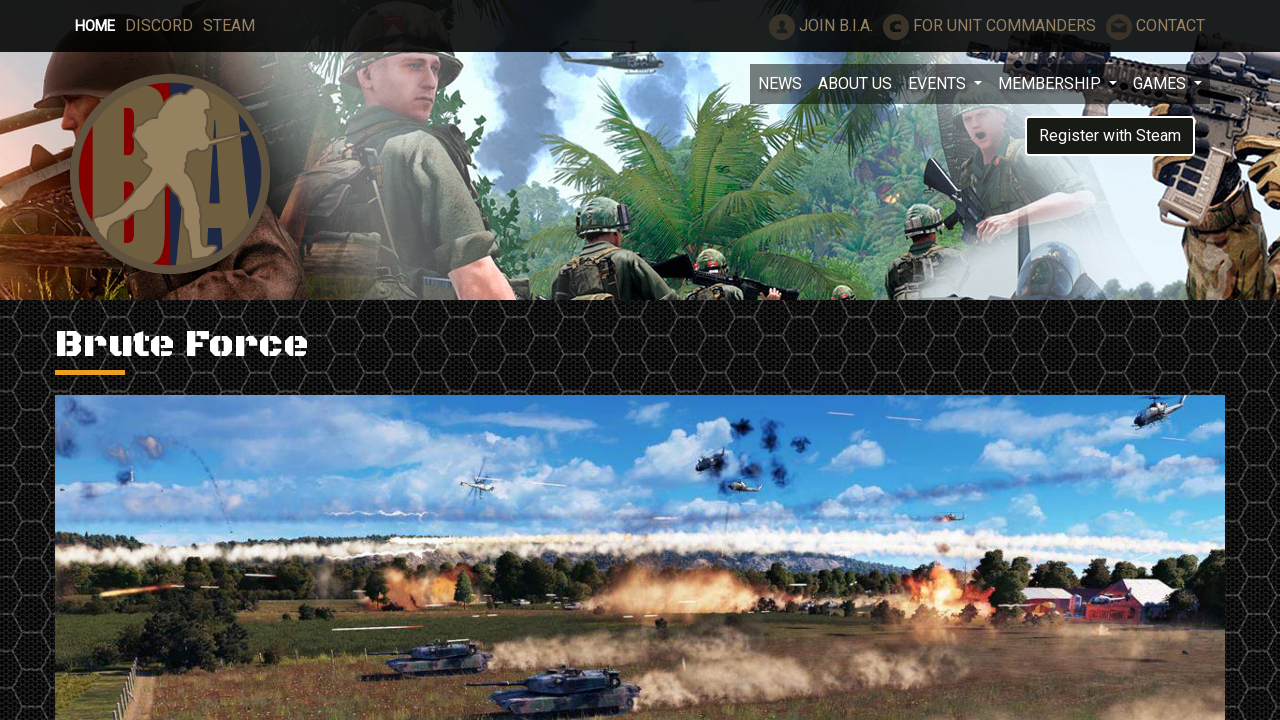

Event slots loaded on the page
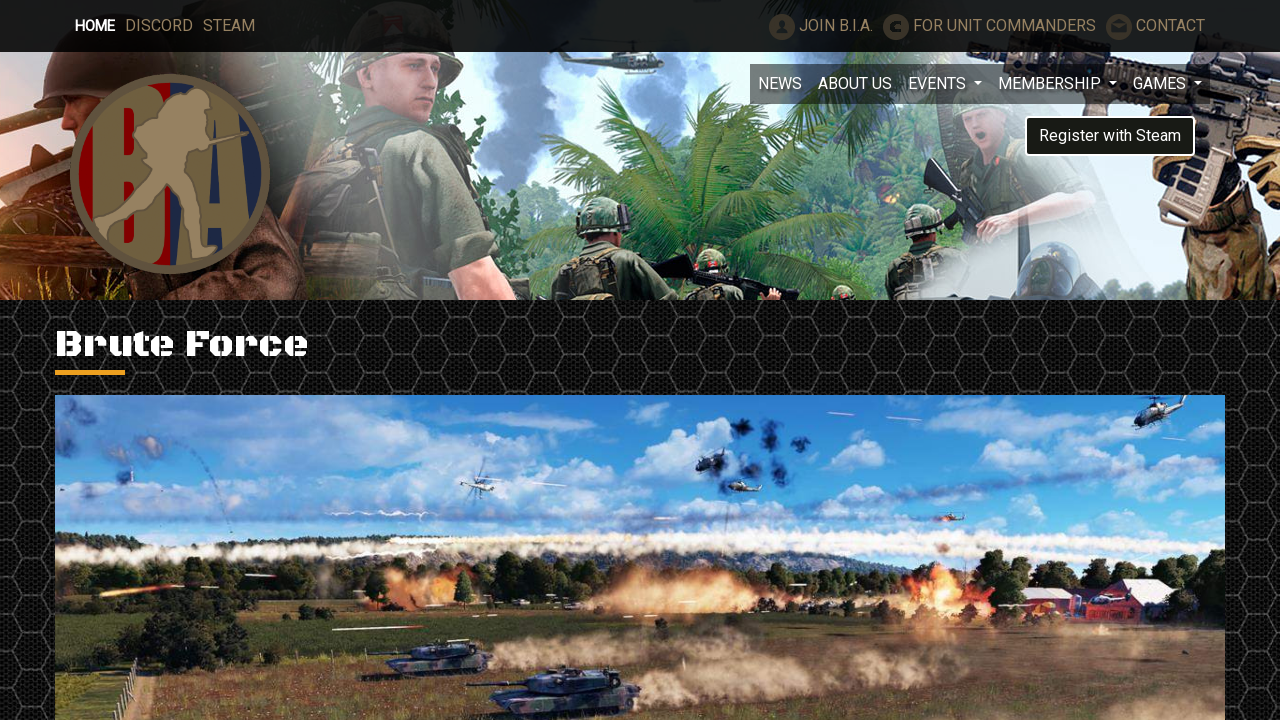

Event date label is present on the page
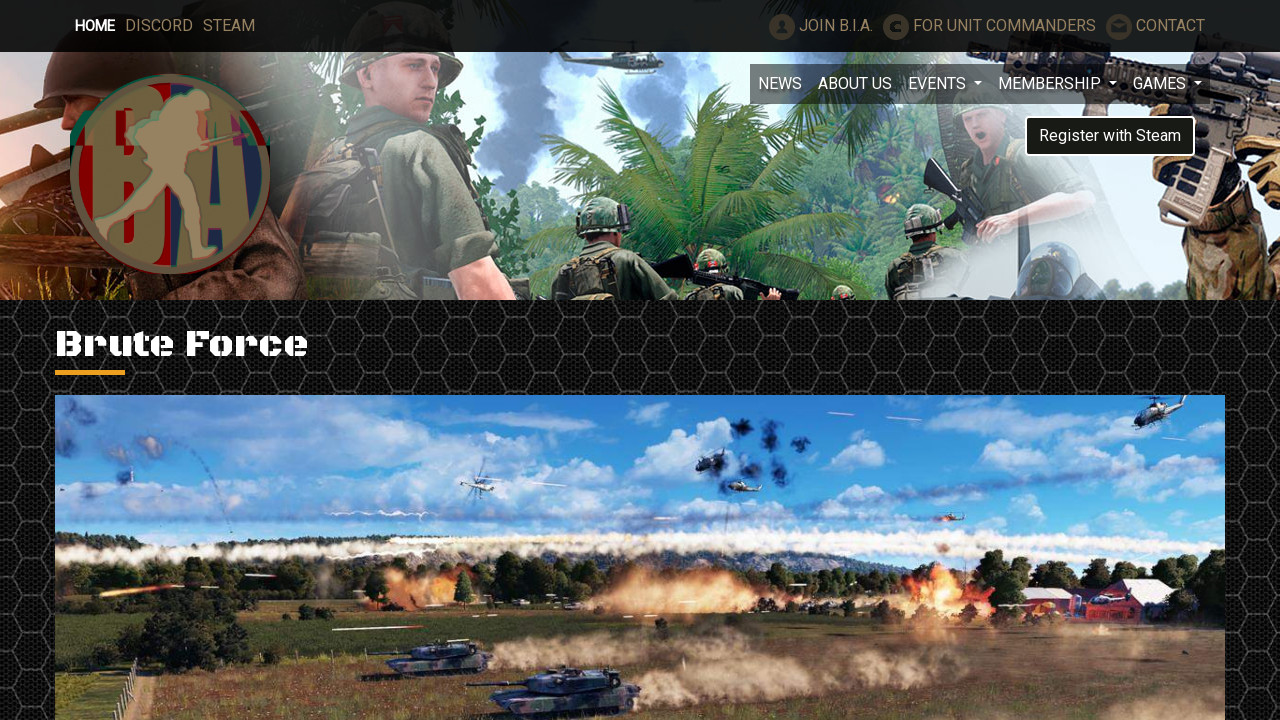

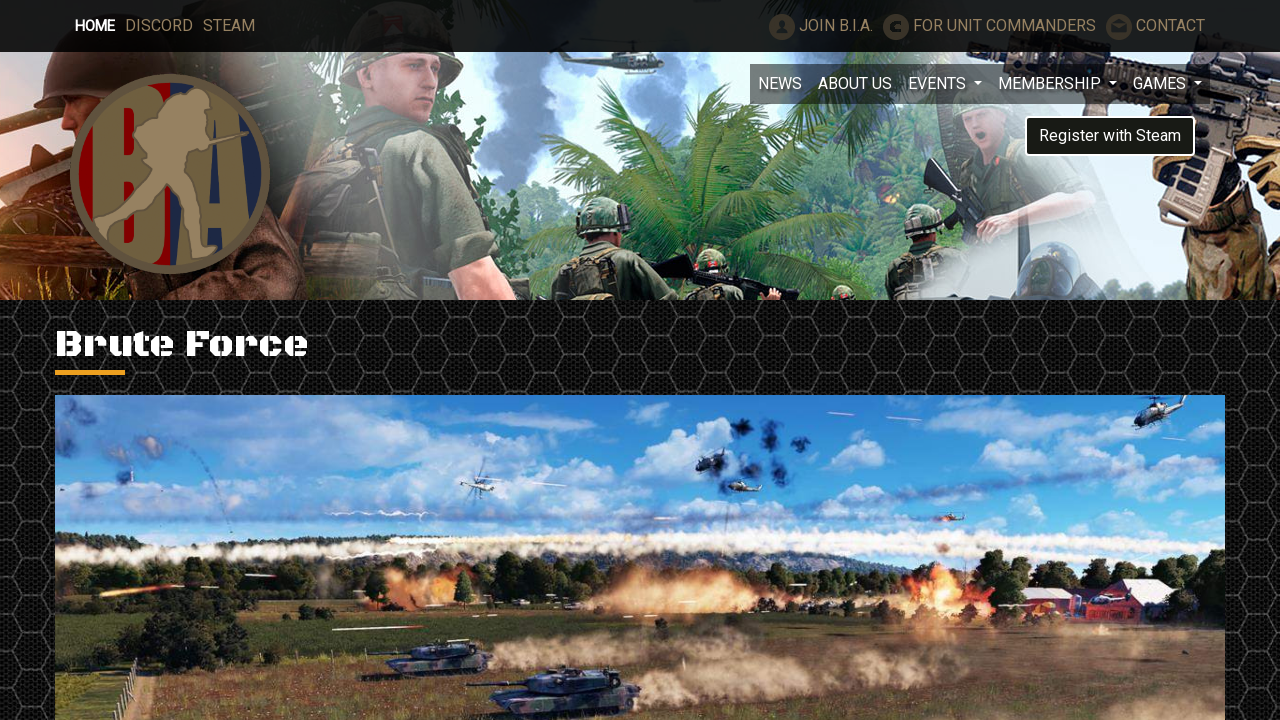